Tests hover functionality by hovering over user figures and verifying that captions appear

Starting URL: https://the-internet.herokuapp.com/hovers

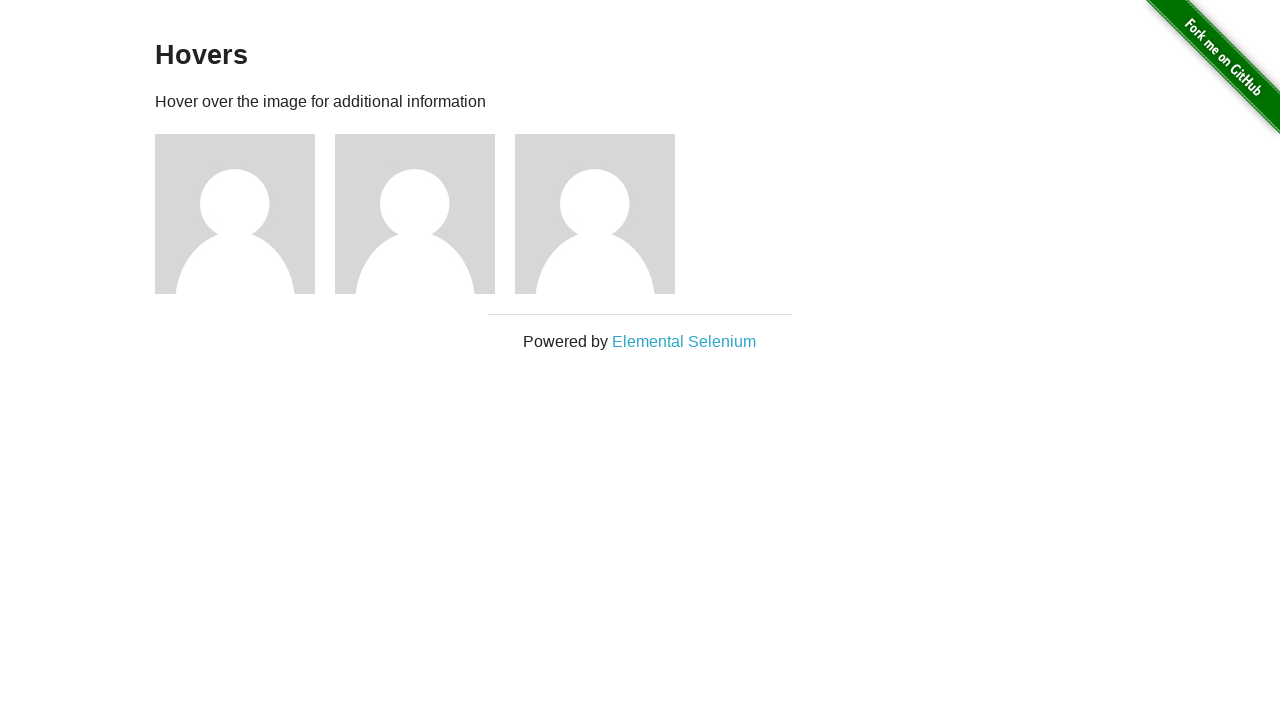

Navigated to hovers page
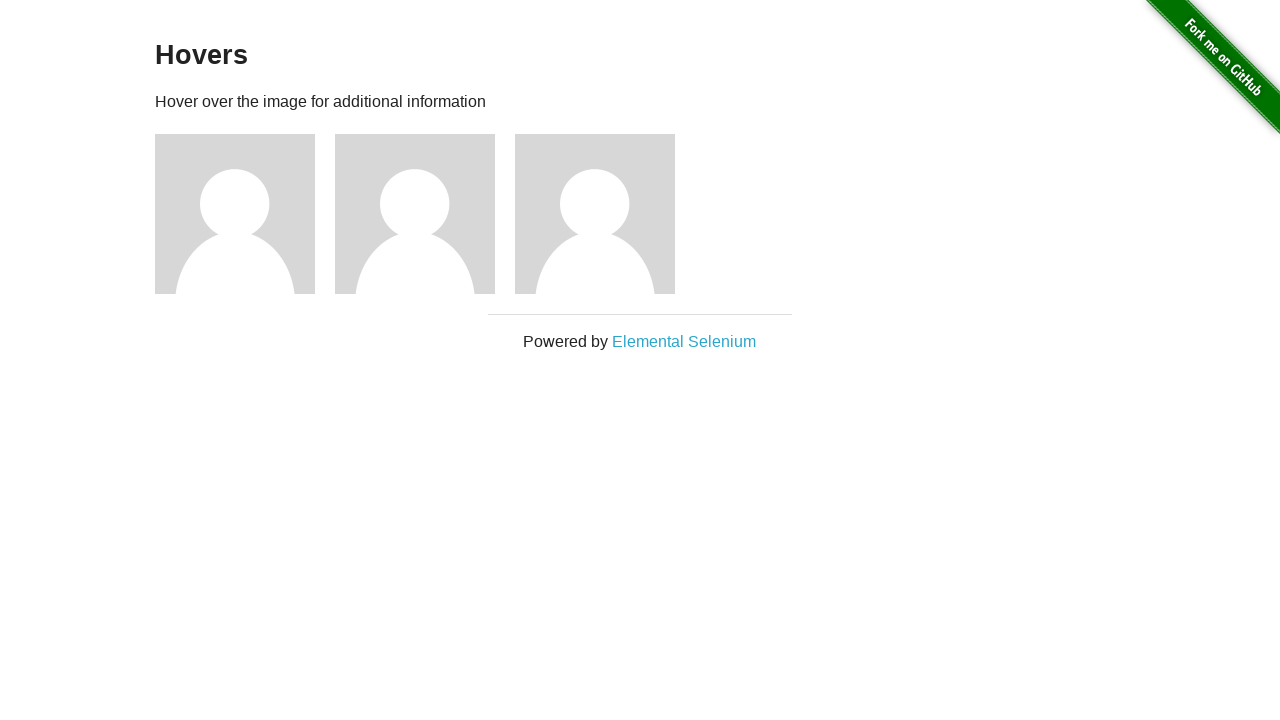

Hovered over first user figure at (245, 214) on .figure:nth-child(3)
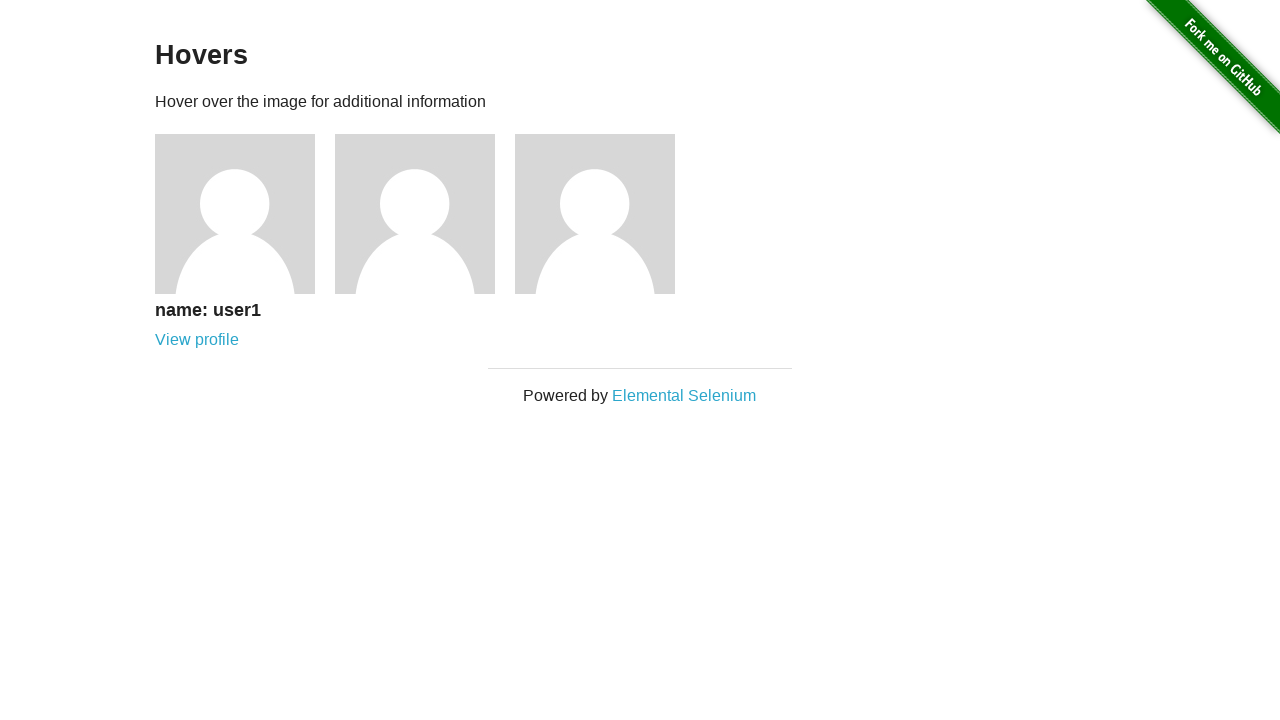

Caption for user1 appeared and is visible
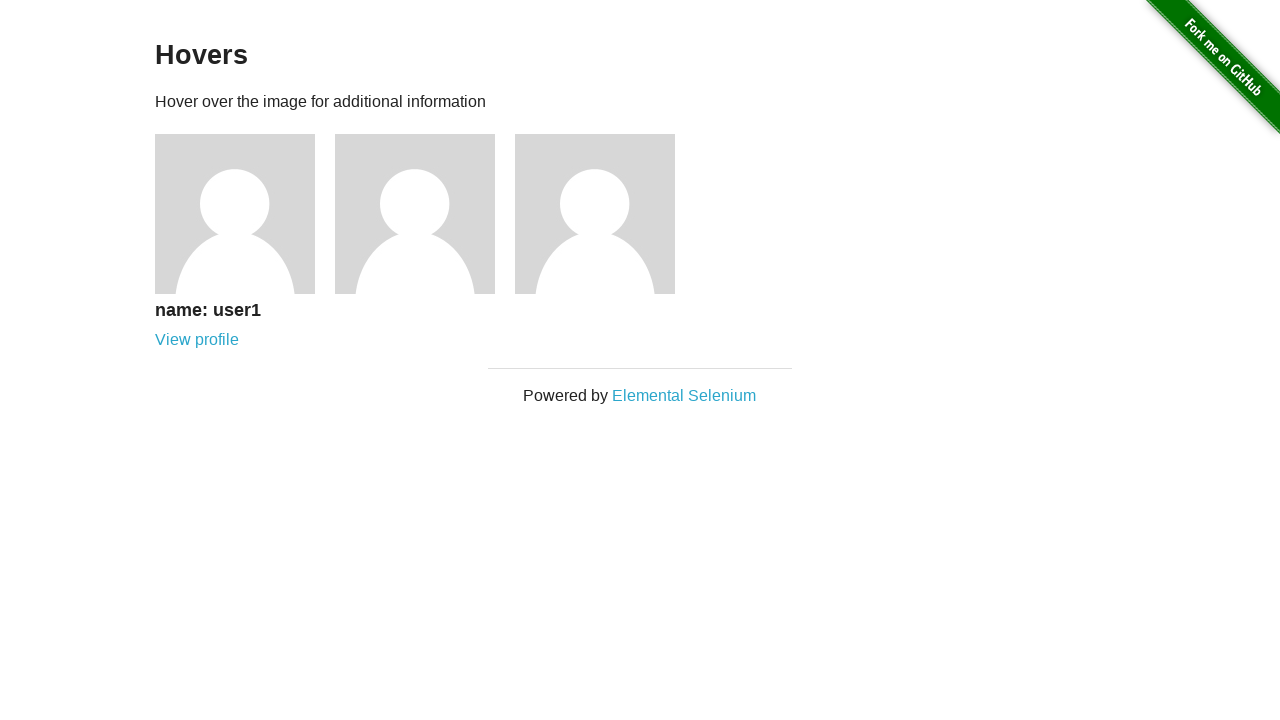

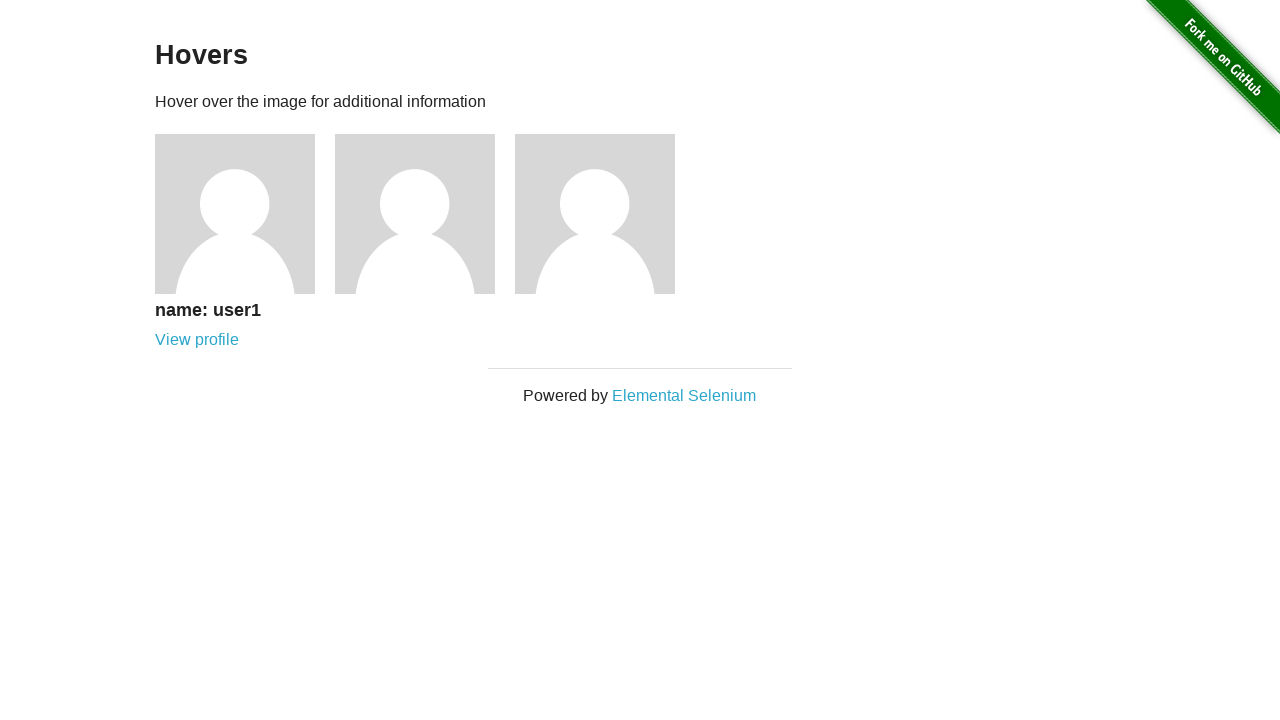